Tests various radio button interactions including selecting options, enabling disabled buttons, and revealing hidden options

Starting URL: https://syntaxprojects.com/basic-radiobutton-demo-homework.php

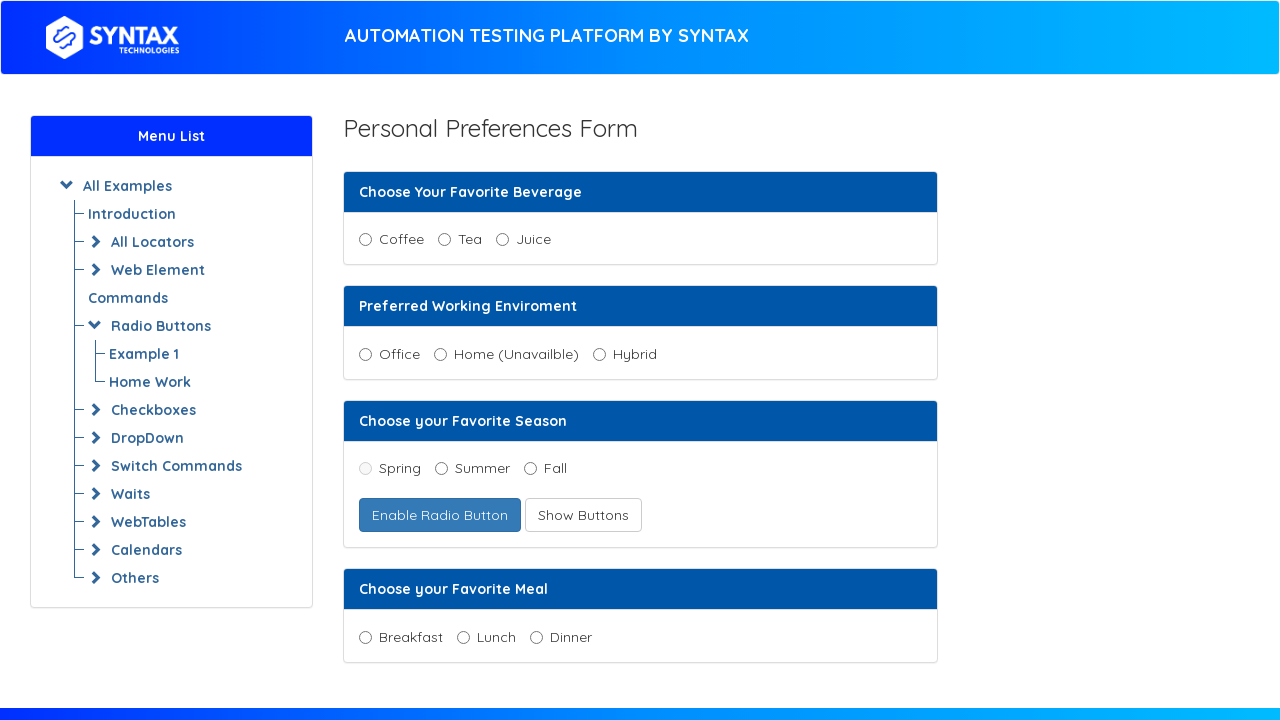

Selected Juice radio button at (502, 240) on input[value='Juice']
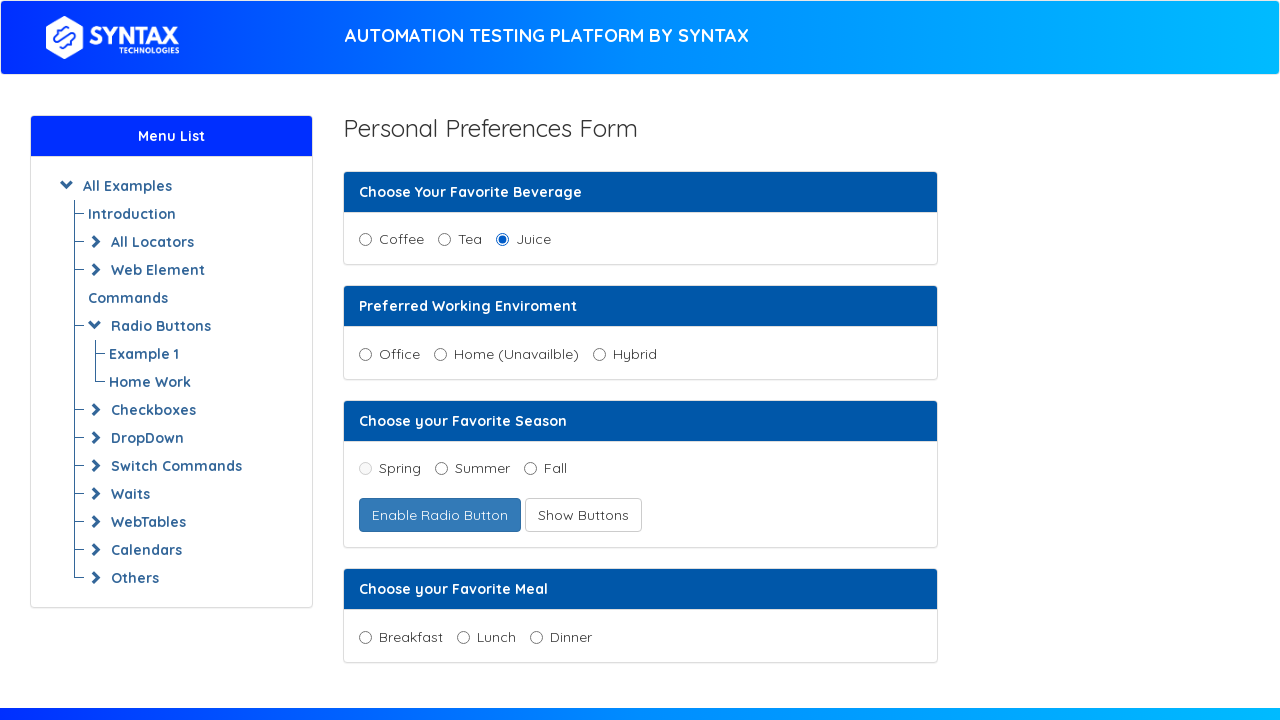

Selected hybrid working environment radio button at (599, 354) on input[name='working_enviroment'][value='hybrid']
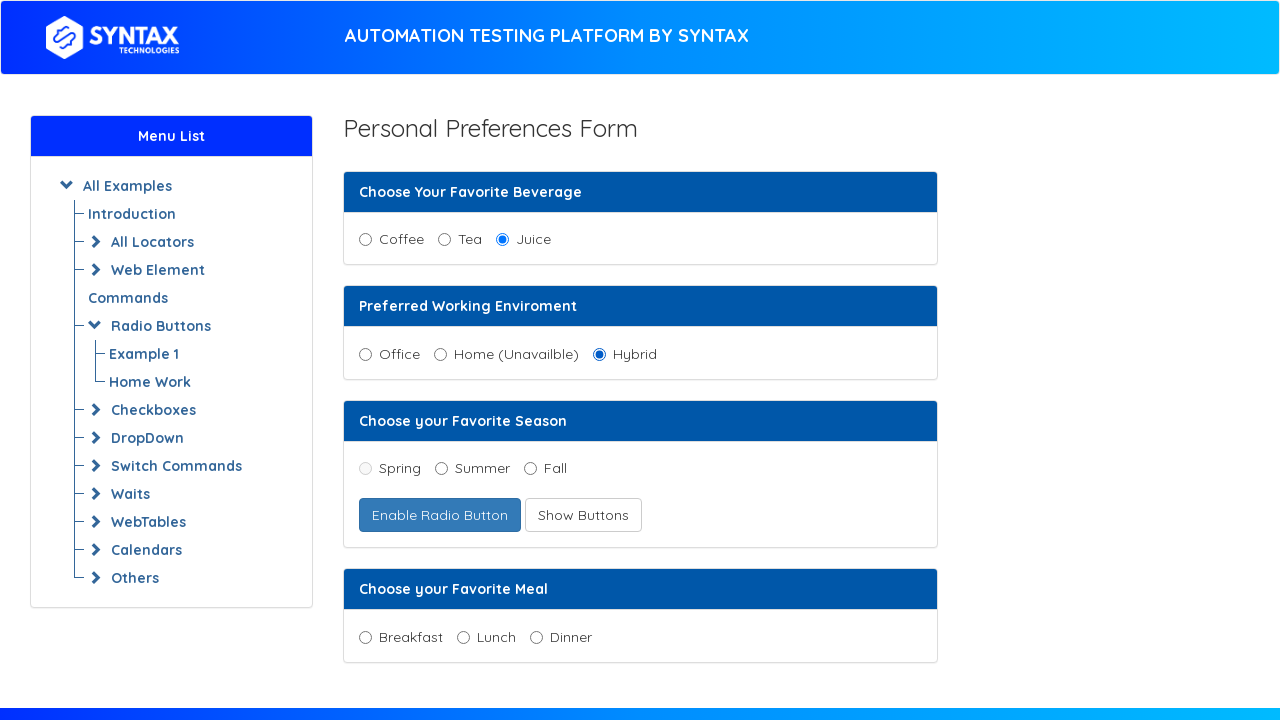

Clicked enable button to enable Spring radio button at (440, 515) on button#enabledFruitradio
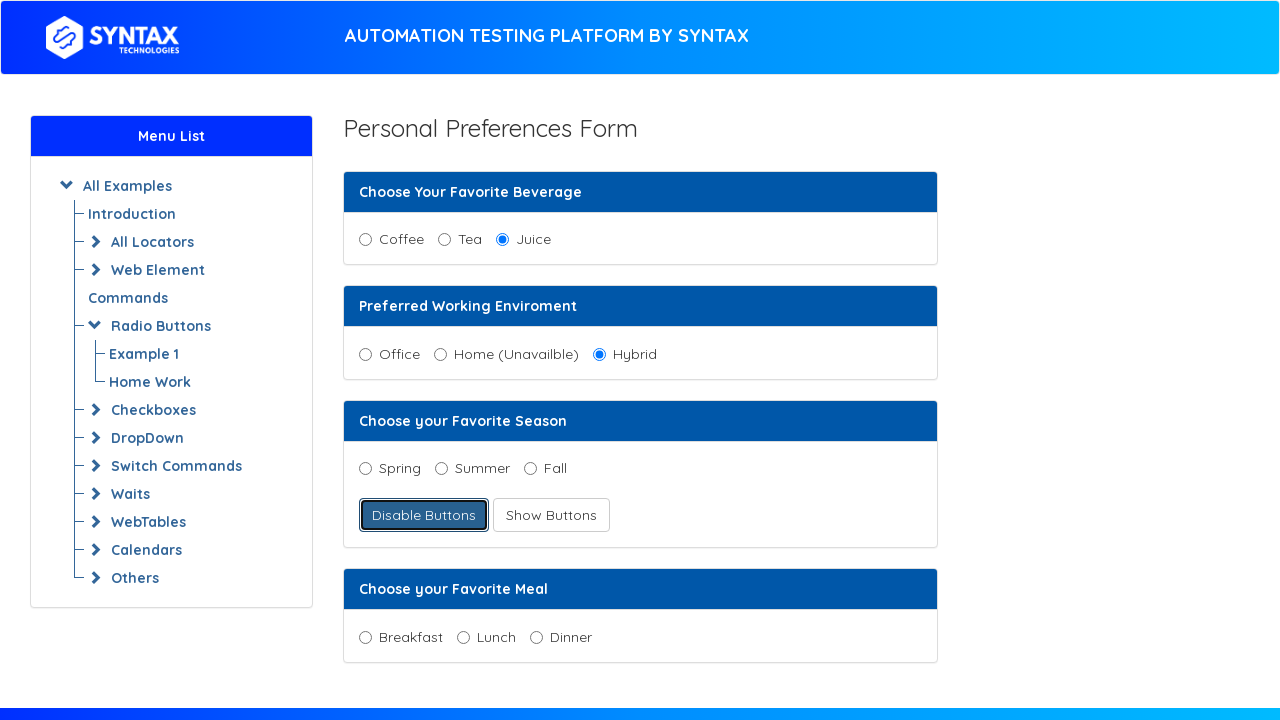

Waited 2 seconds for Spring radio button to become enabled
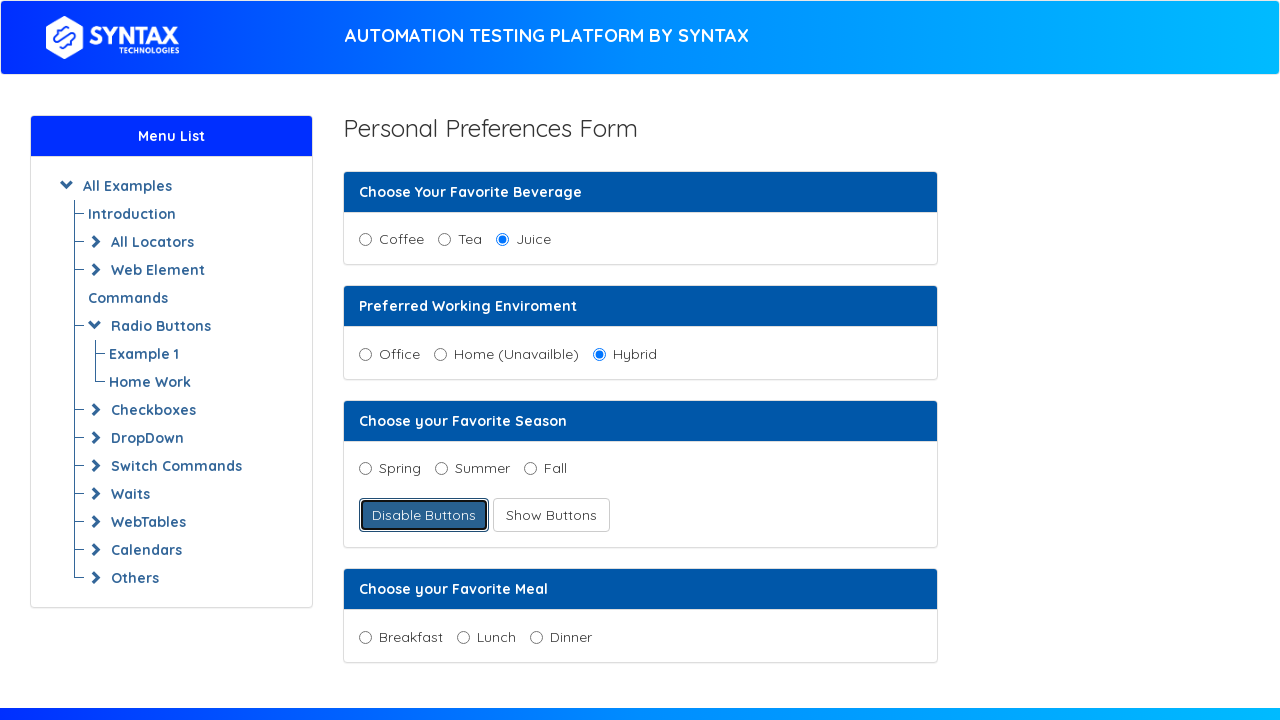

Clicked Spring radio button at (390, 468) on label:has-text('Spring')
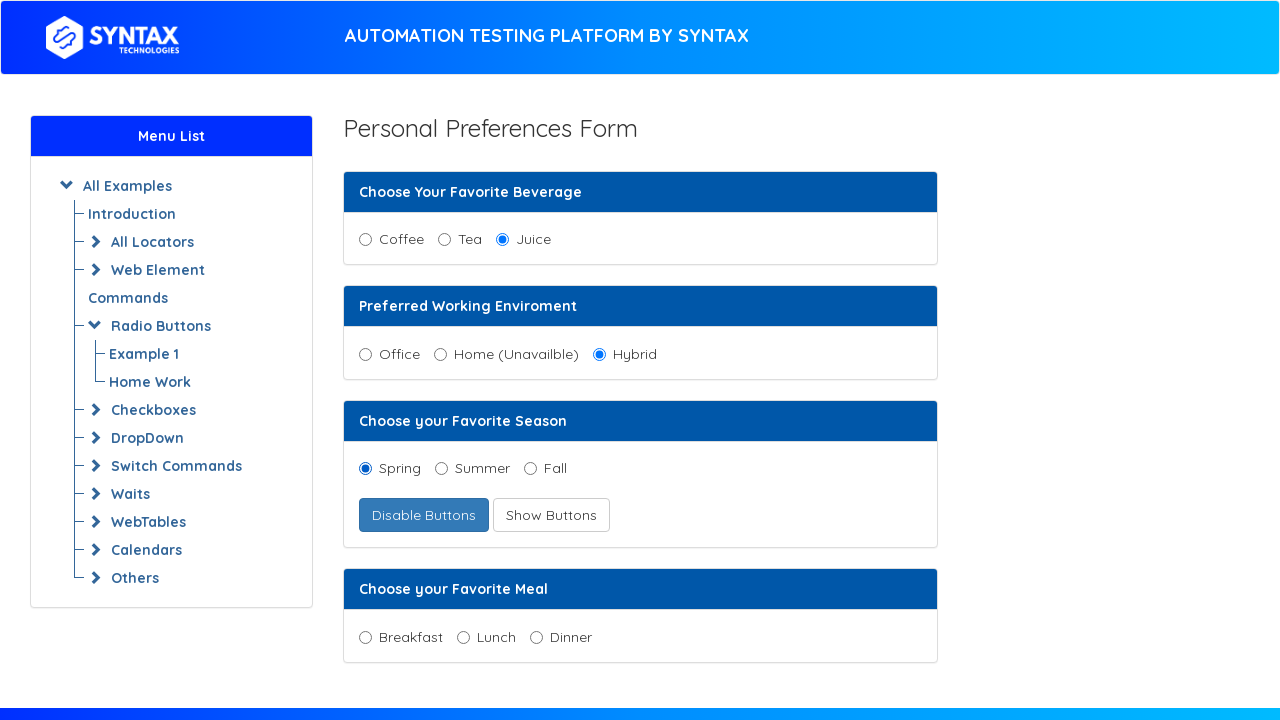

Clicked Show Buttons to reveal Winter radio button at (551, 515) on button#showRadioButtons
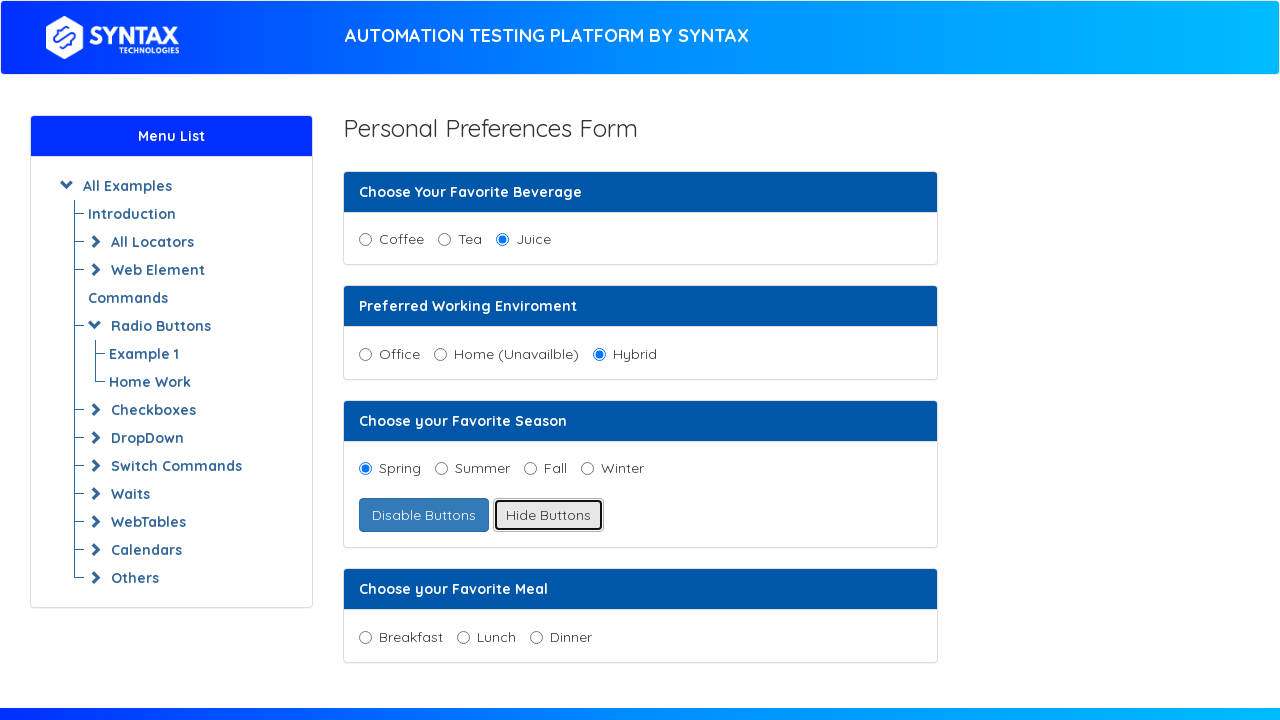

Selected Winter radio button after it was revealed at (587, 469) on input[value='winter']
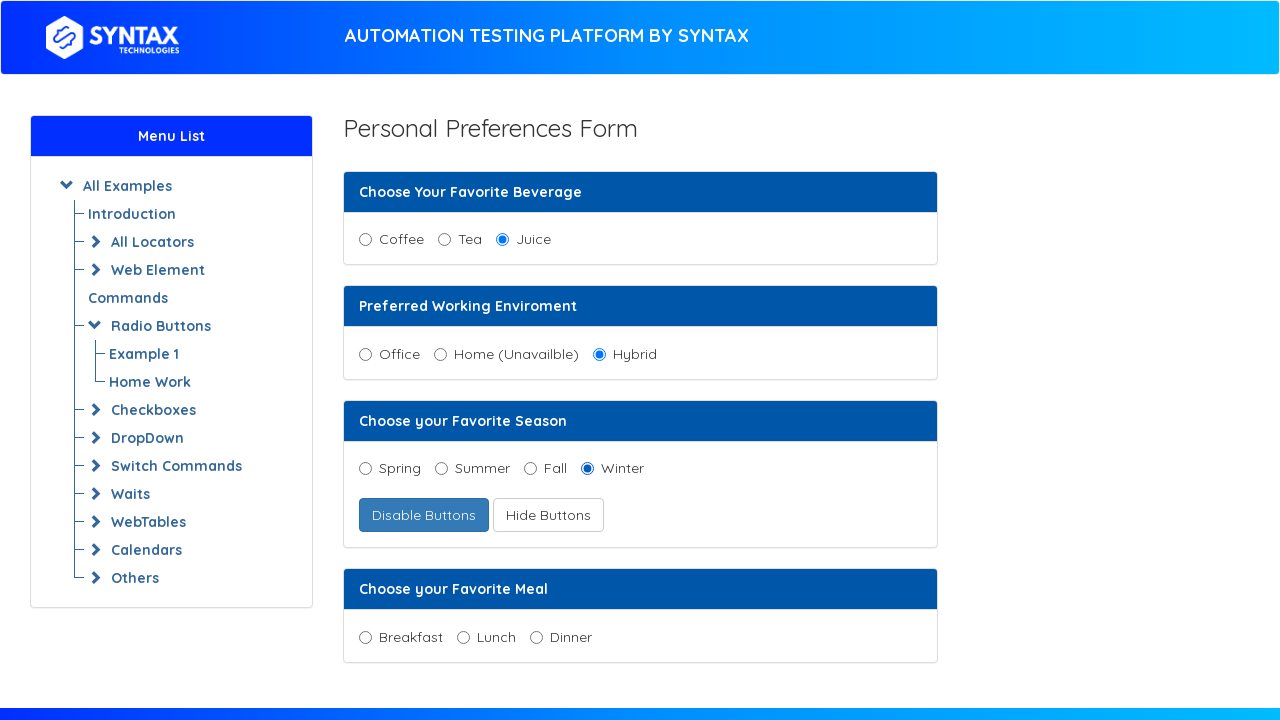

Selected Breakfast radio button at (365, 637) on input[value='breakfast']
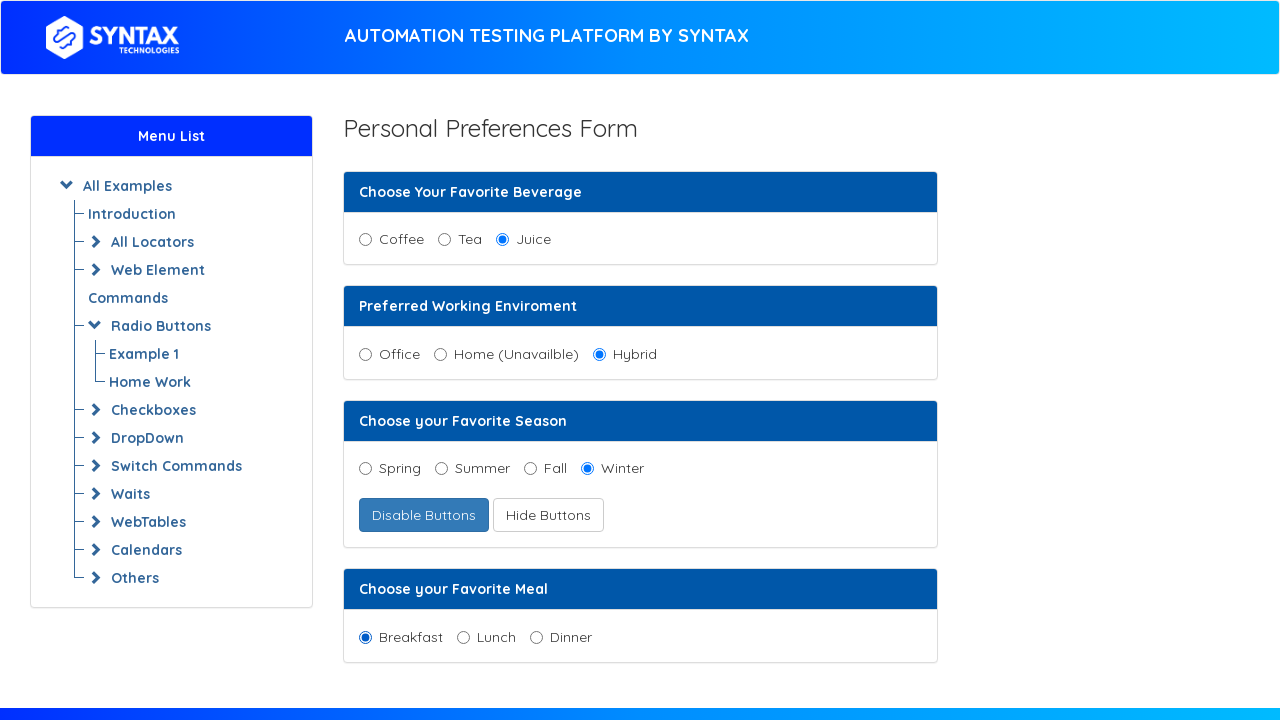

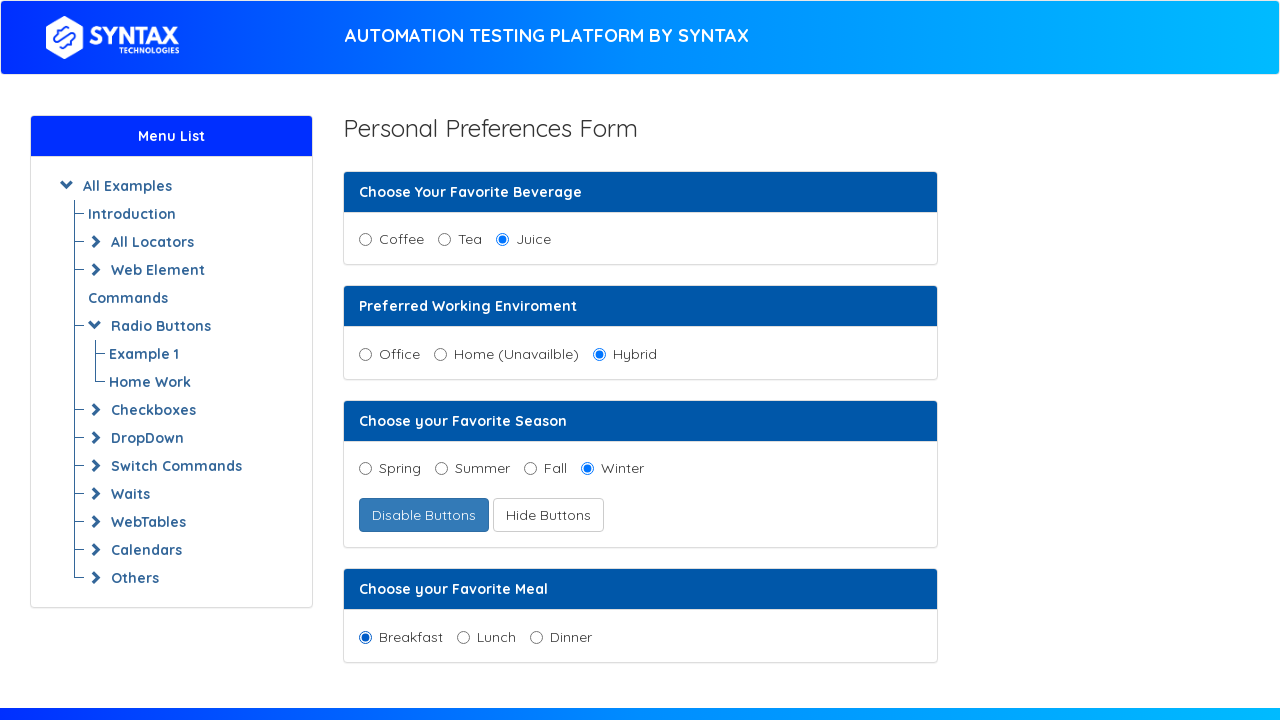